Tests a simple contact form by filling in first name, last name, email, phone number, and a message, then submitting the form and accepting the confirmation alert.

Starting URL: https://v1.training-support.net/selenium/simple-form

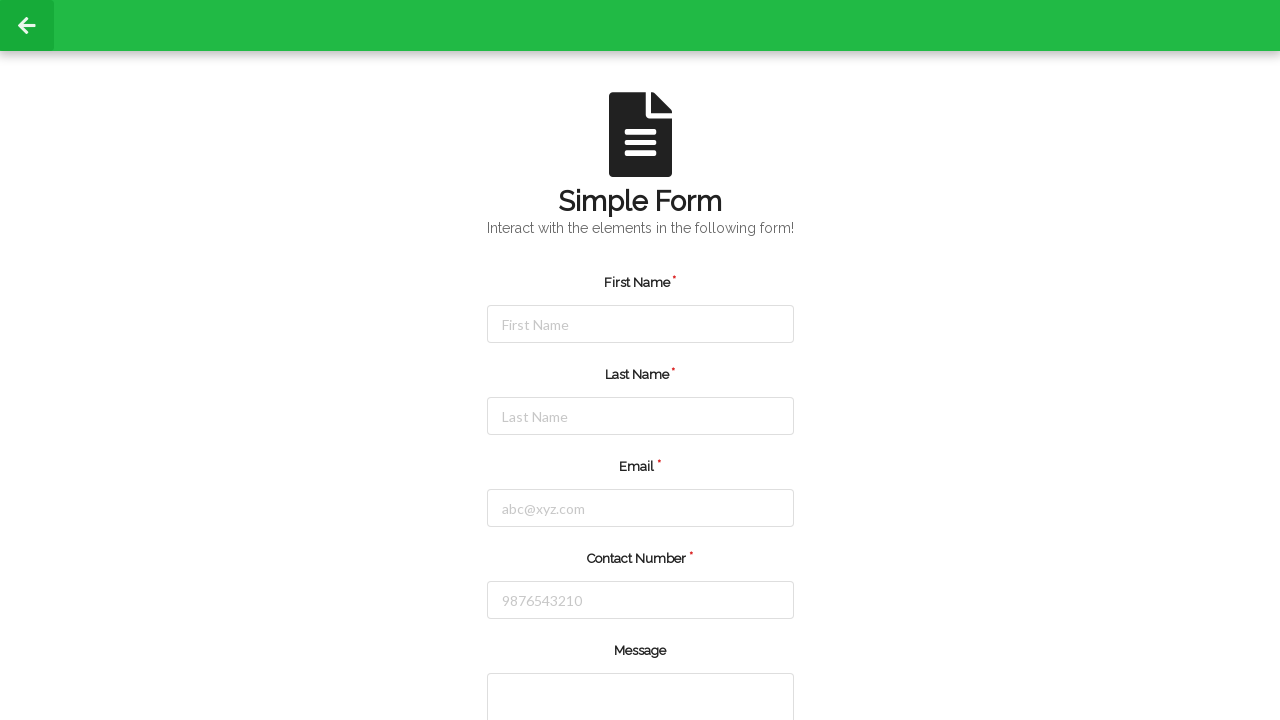

Filled first name field with 'Millie' on #firstName
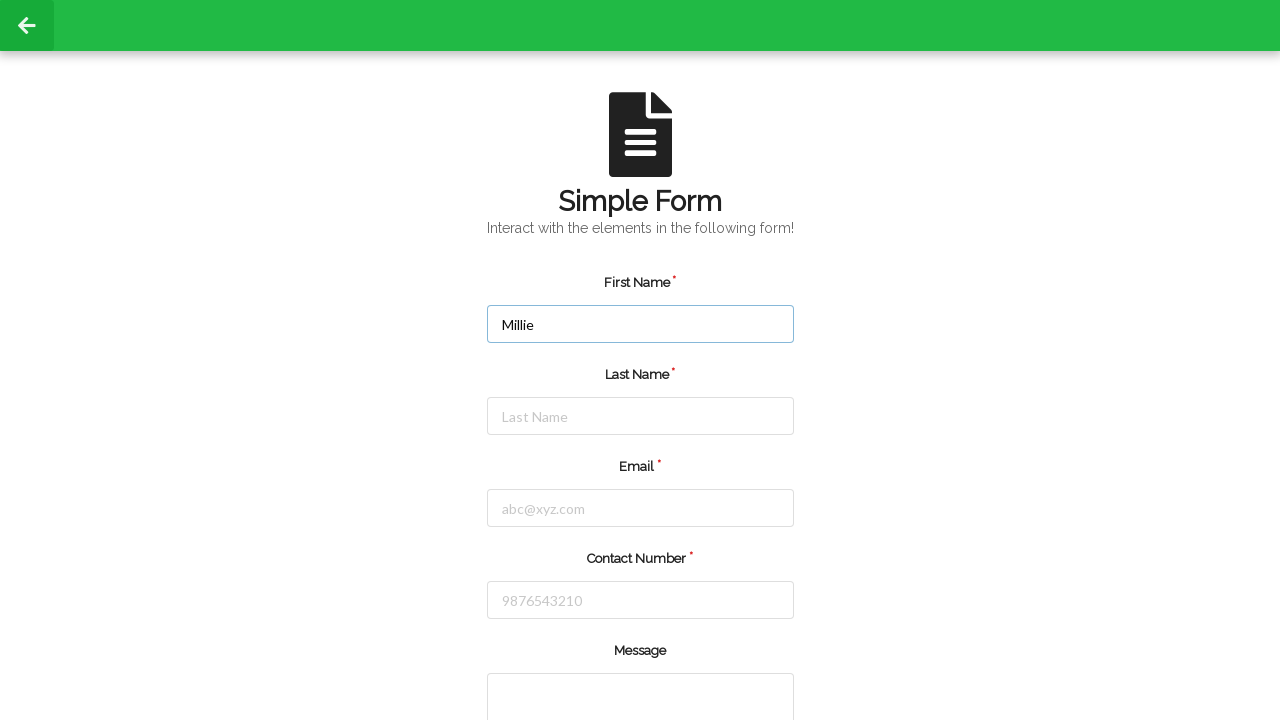

Filled last name field with 'Brown' on #lastName
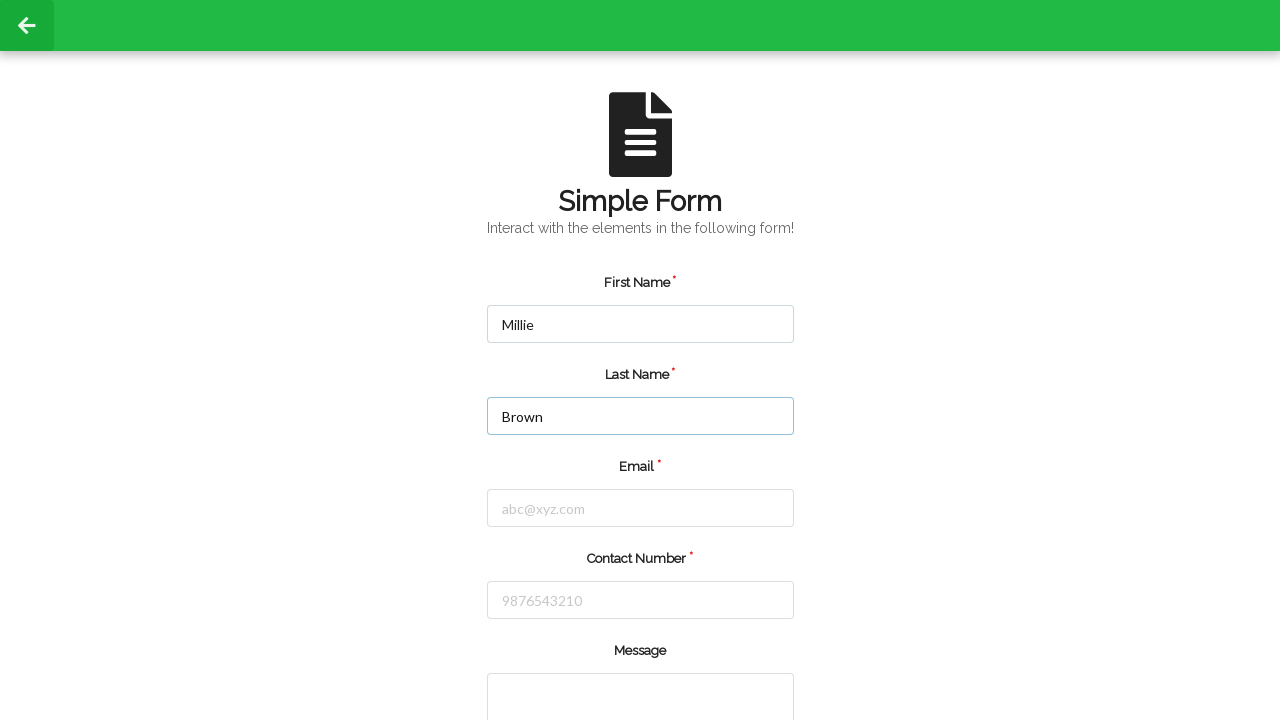

Filled email field with 'milliebooby12@gmail.com' on #email
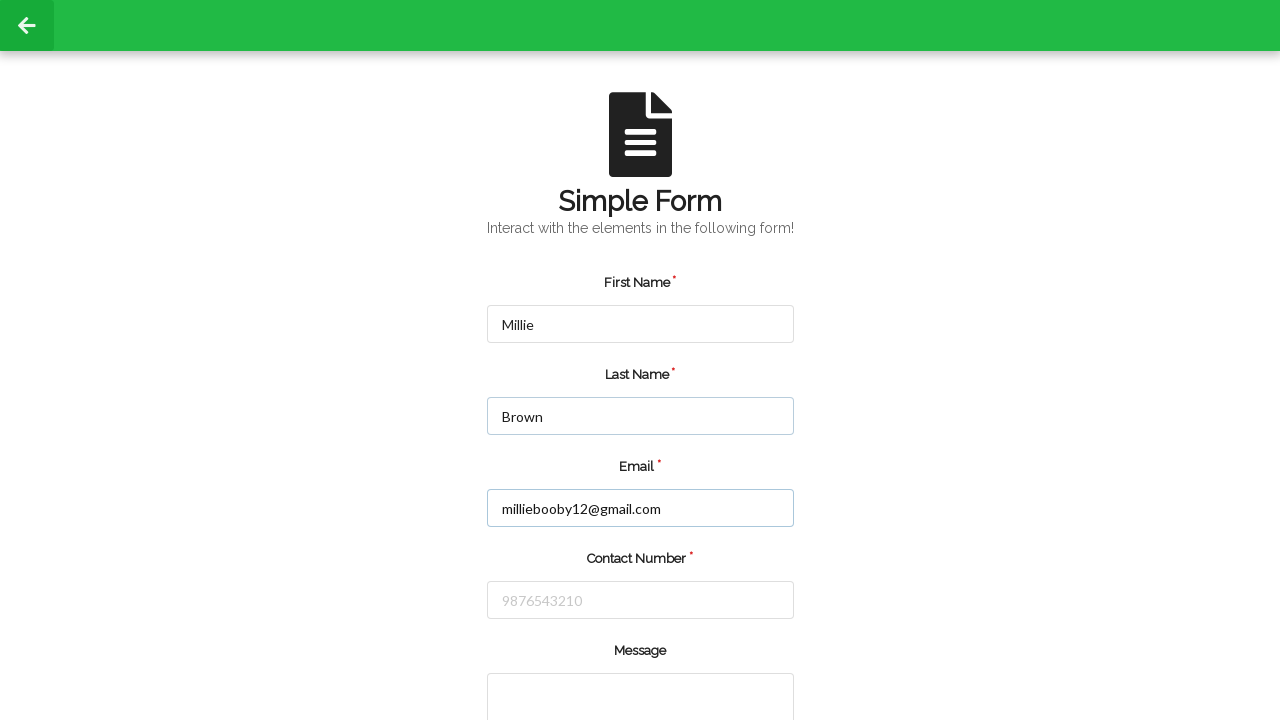

Filled phone number field with '9202482023' on #number
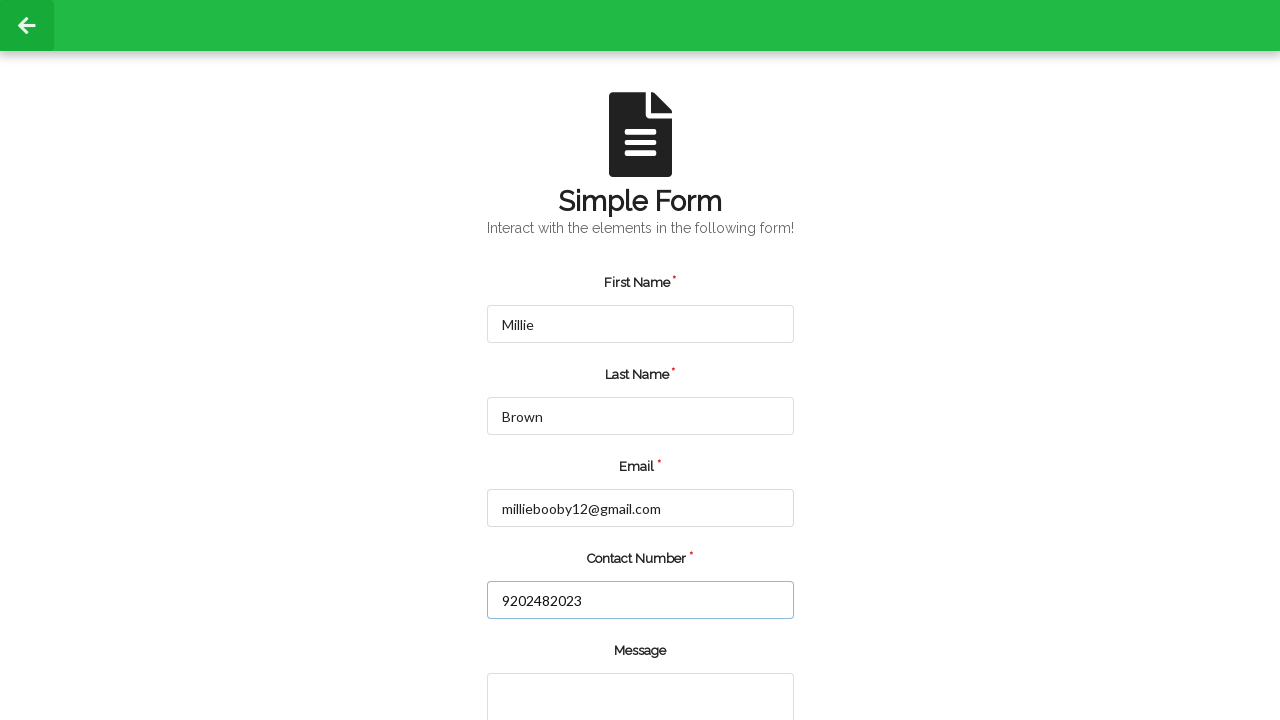

Filled message textarea with custom message on textarea[rows='2']
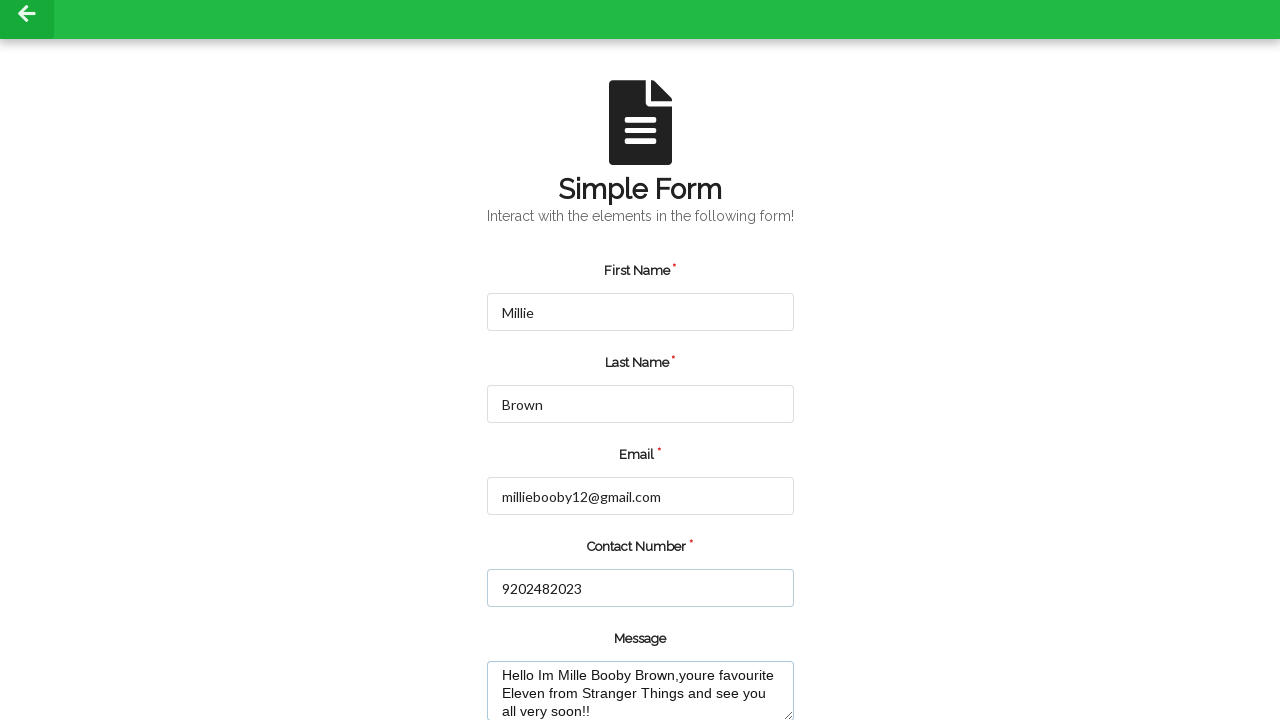

Clicked submit button to submit the form at (558, 660) on input[type='submit']
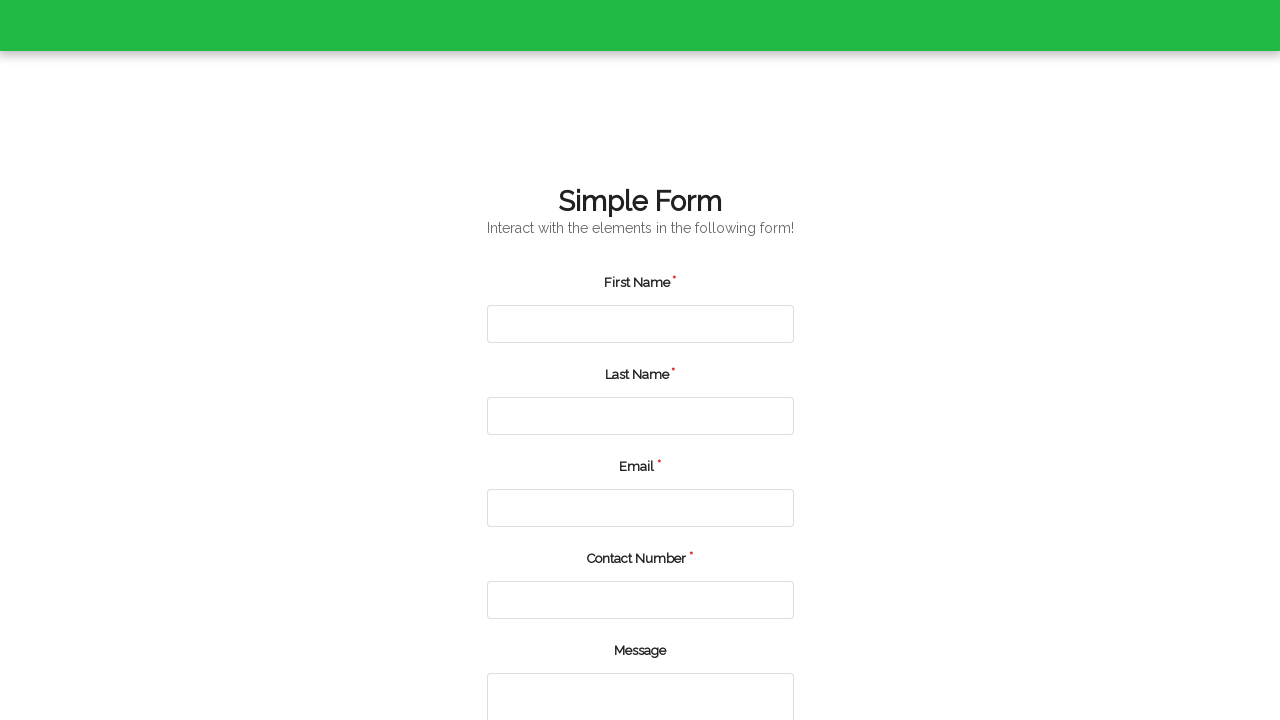

Set up dialog handler to accept confirmation alert
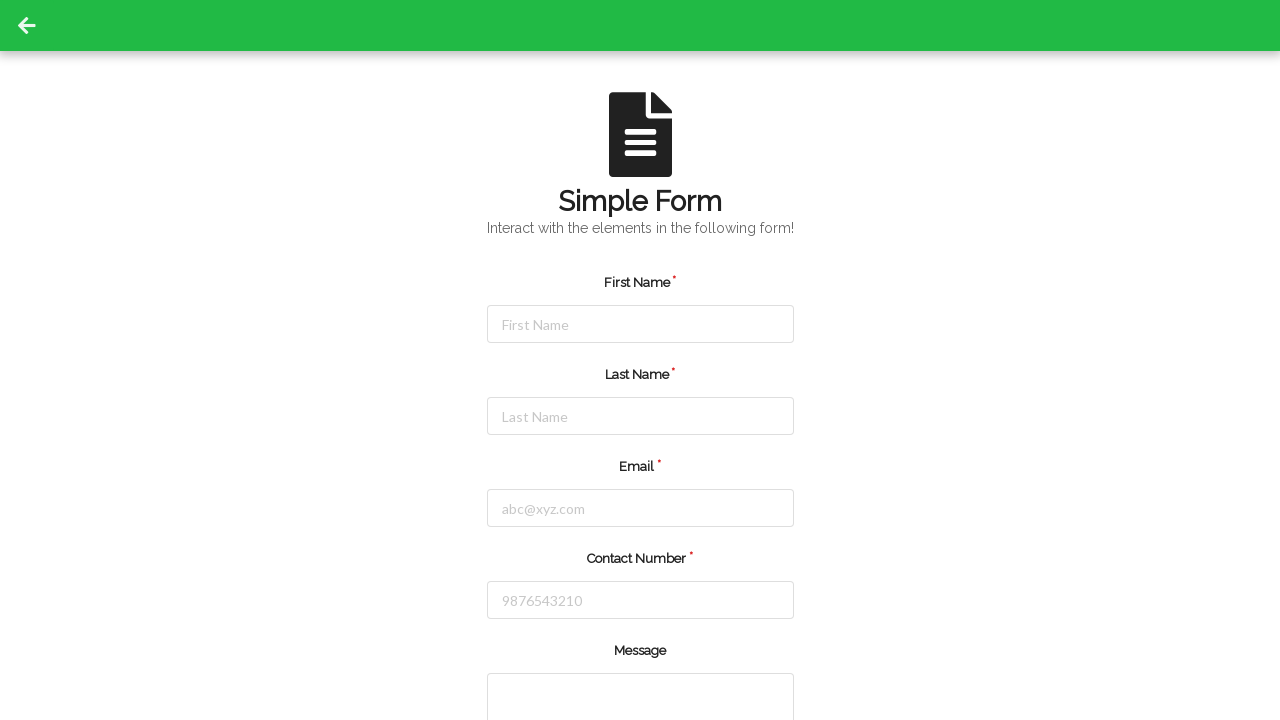

Waited for dialog to be processed
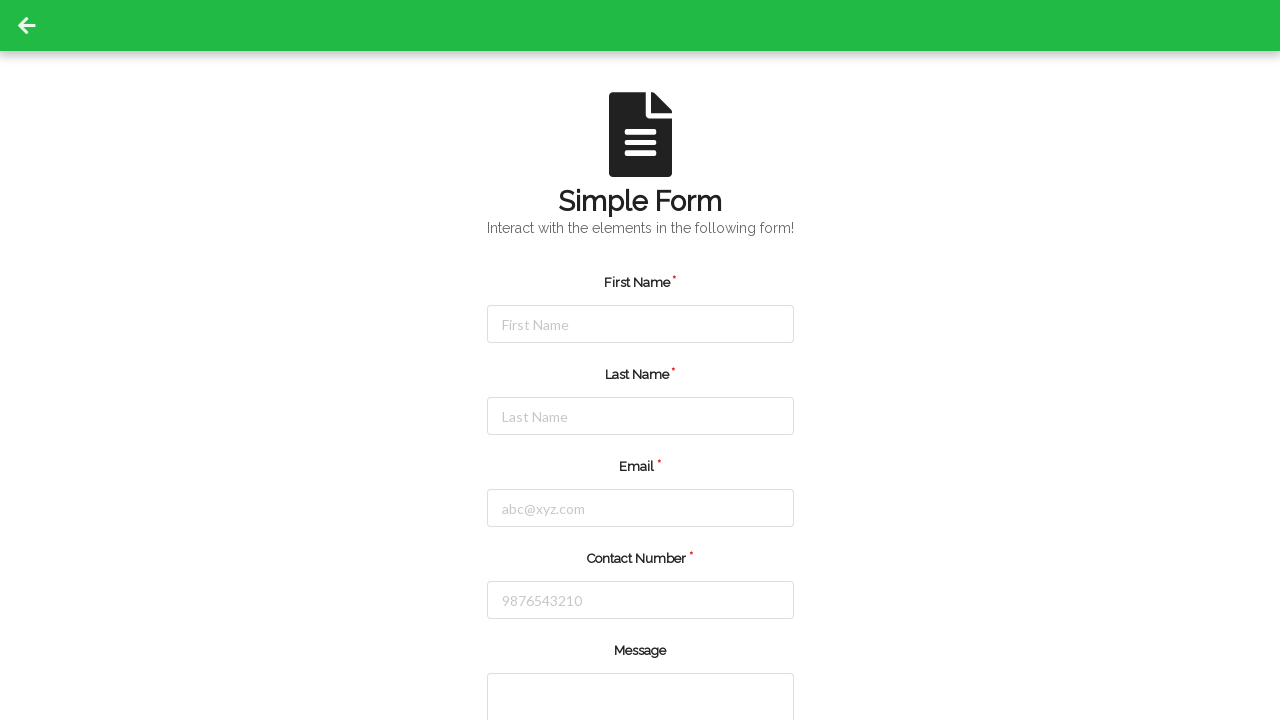

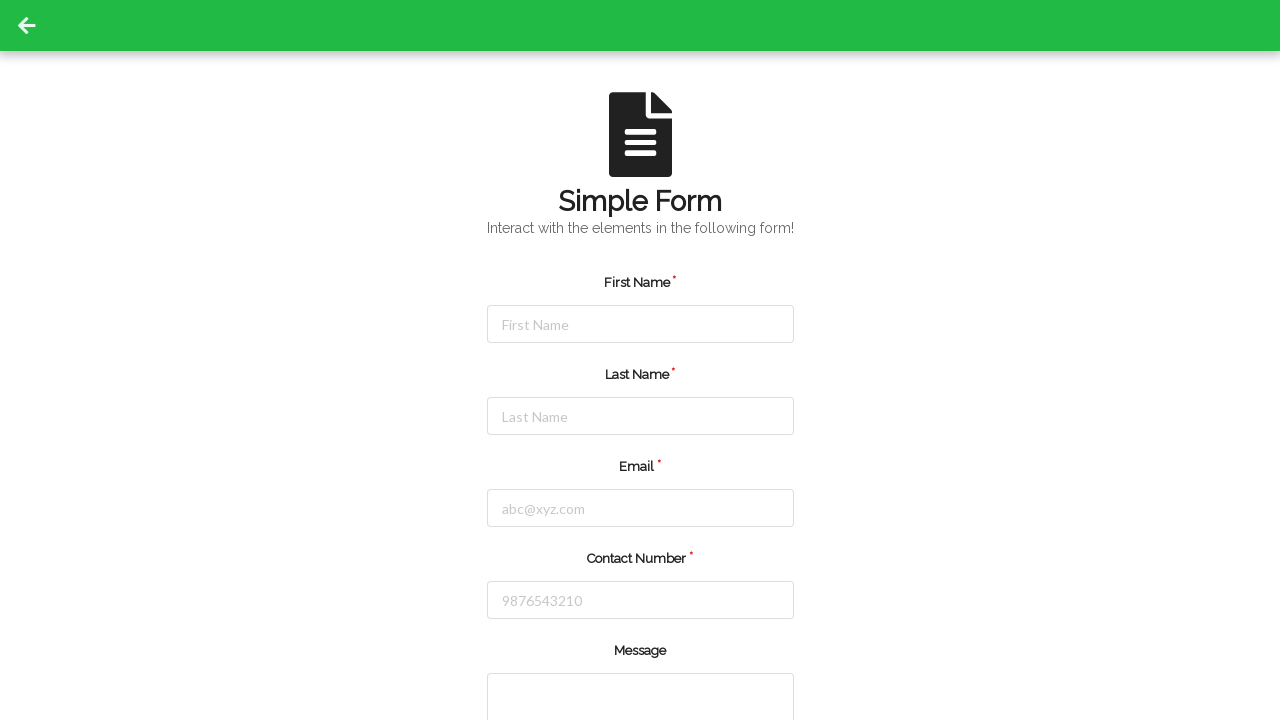